Tests browser confirmation alert handling by clicking a button that triggers a confirmation dialog, accepting it, and verifying the result message is displayed

Starting URL: https://demoqa.com/alerts

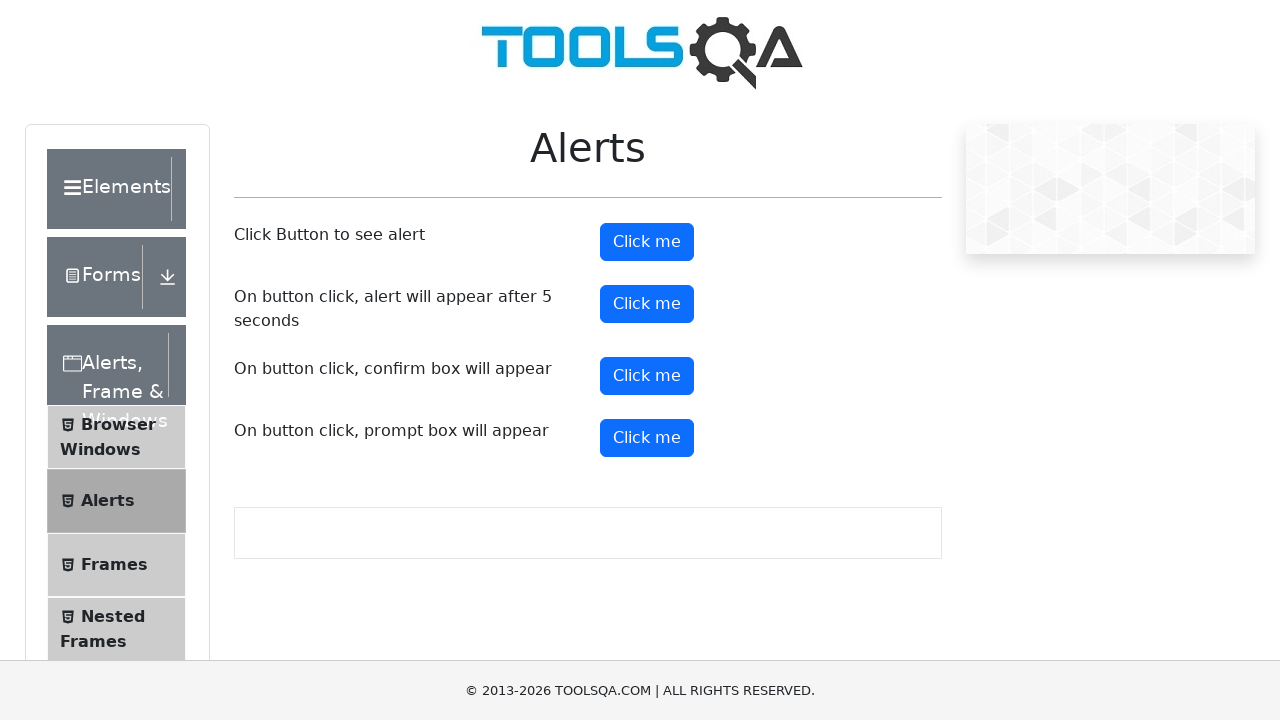

Clicked confirm button to trigger confirmation alert at (647, 376) on #confirmButton
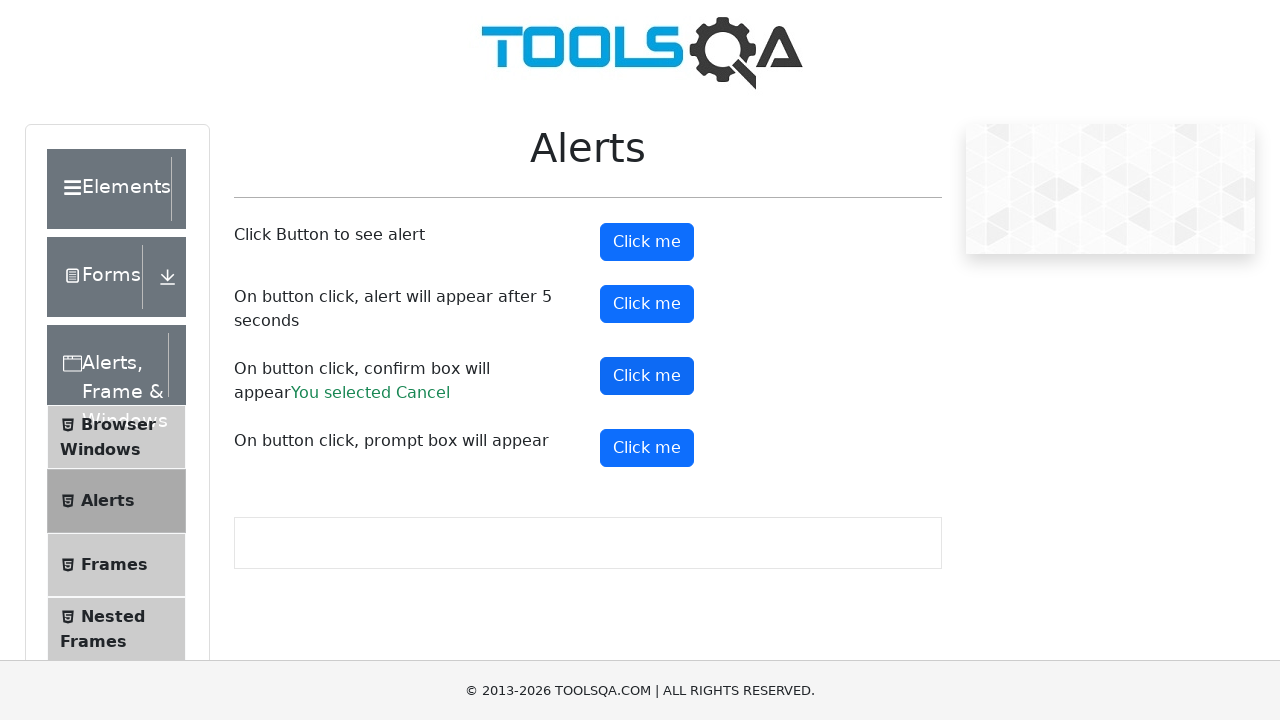

Set up dialog handler to accept confirmation alerts
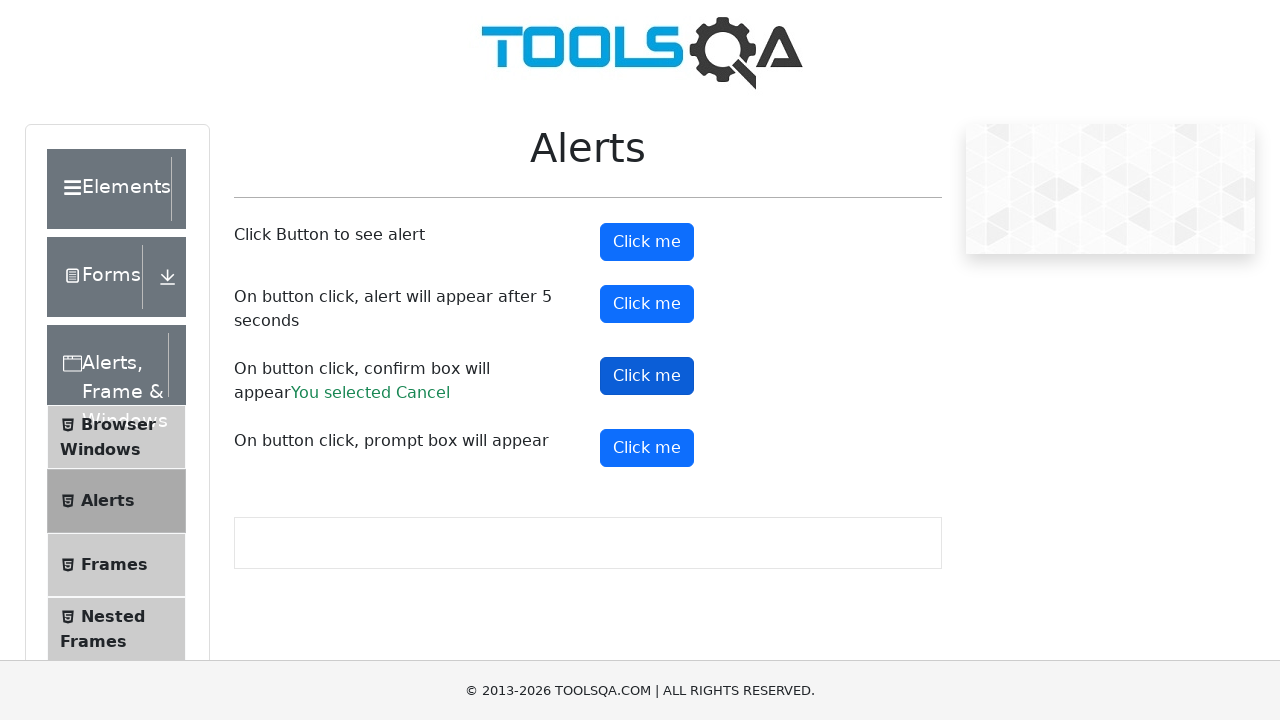

Registered one-time dialog handler to accept next confirmation
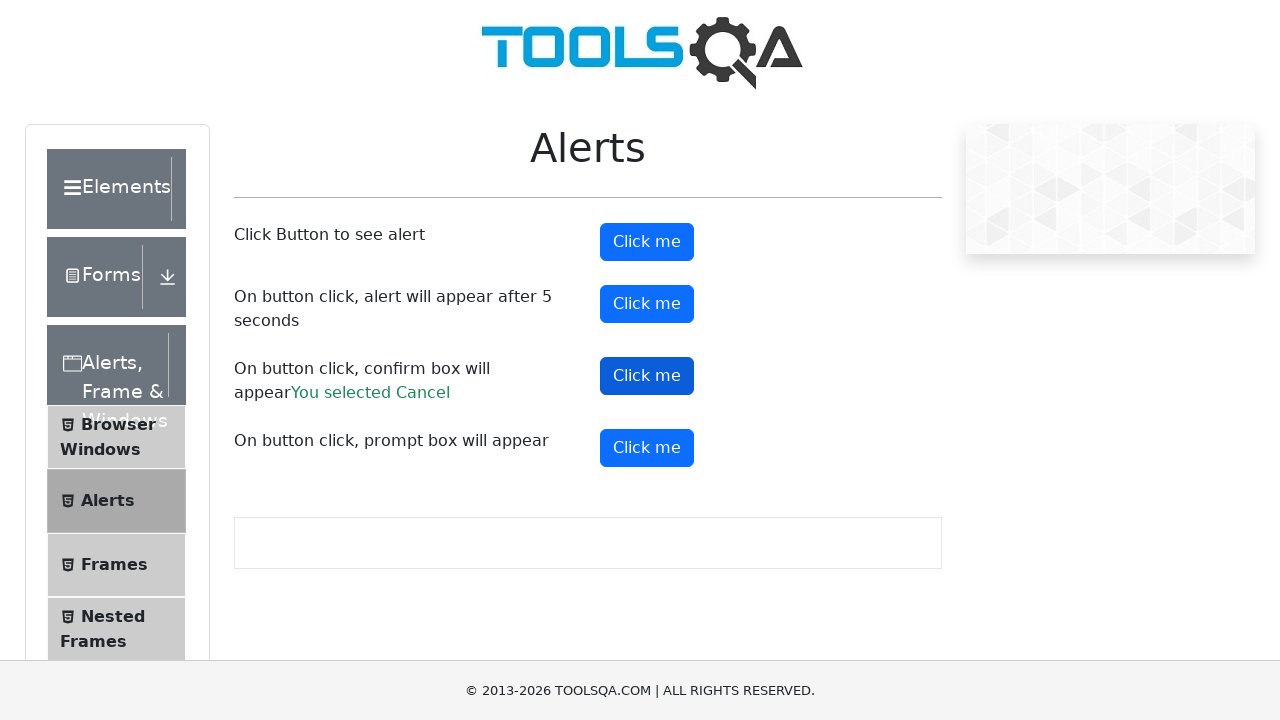

Clicked confirm button to trigger confirmation dialog at (647, 376) on #confirmButton
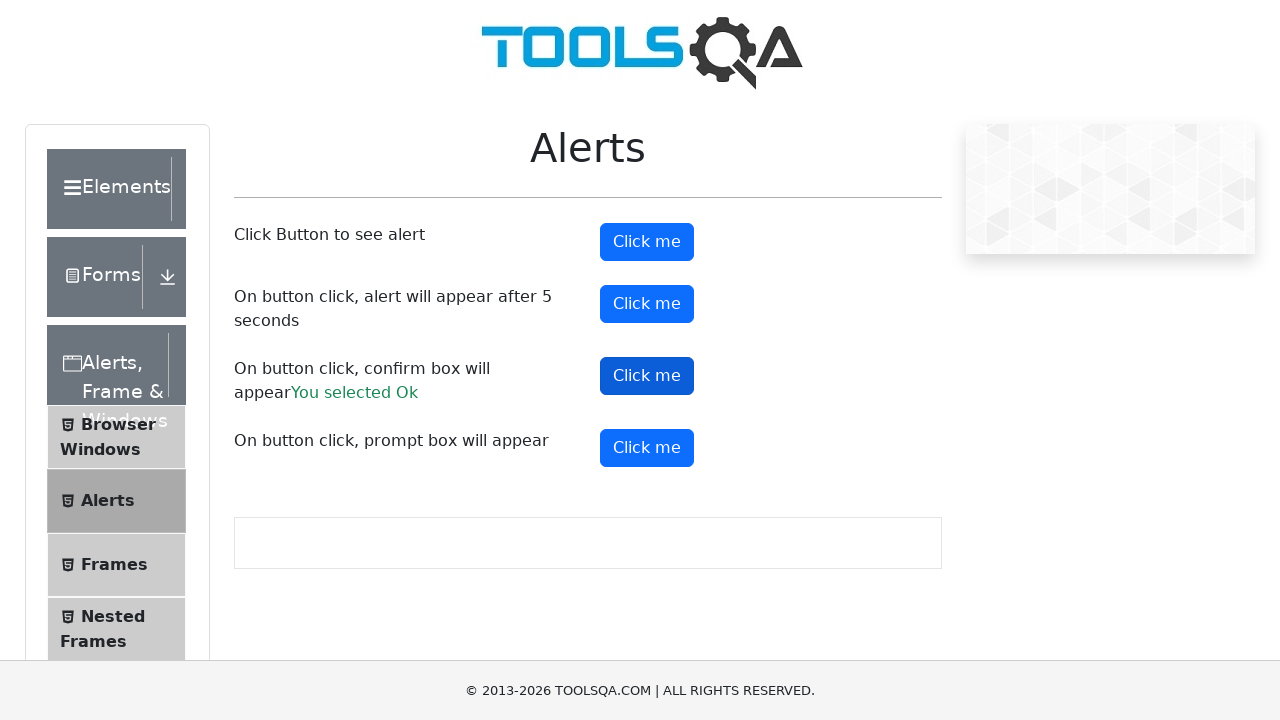

Confirmed that result message appeared after accepting confirmation dialog
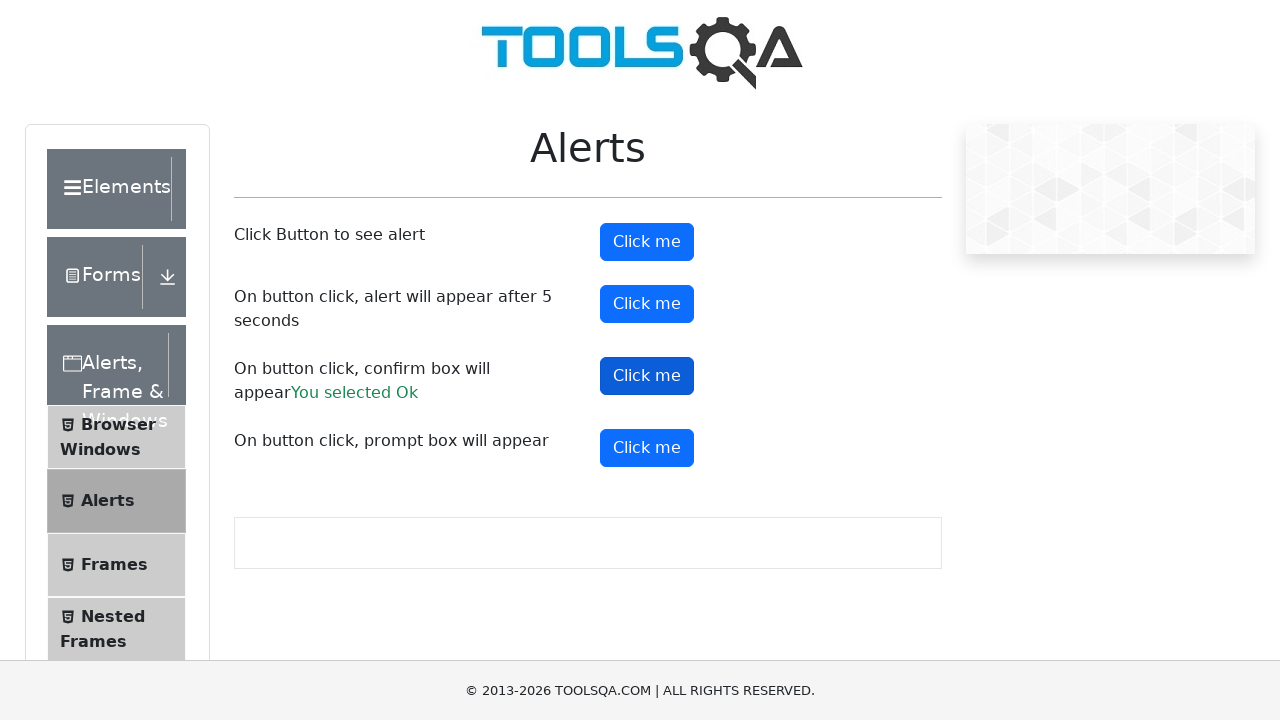

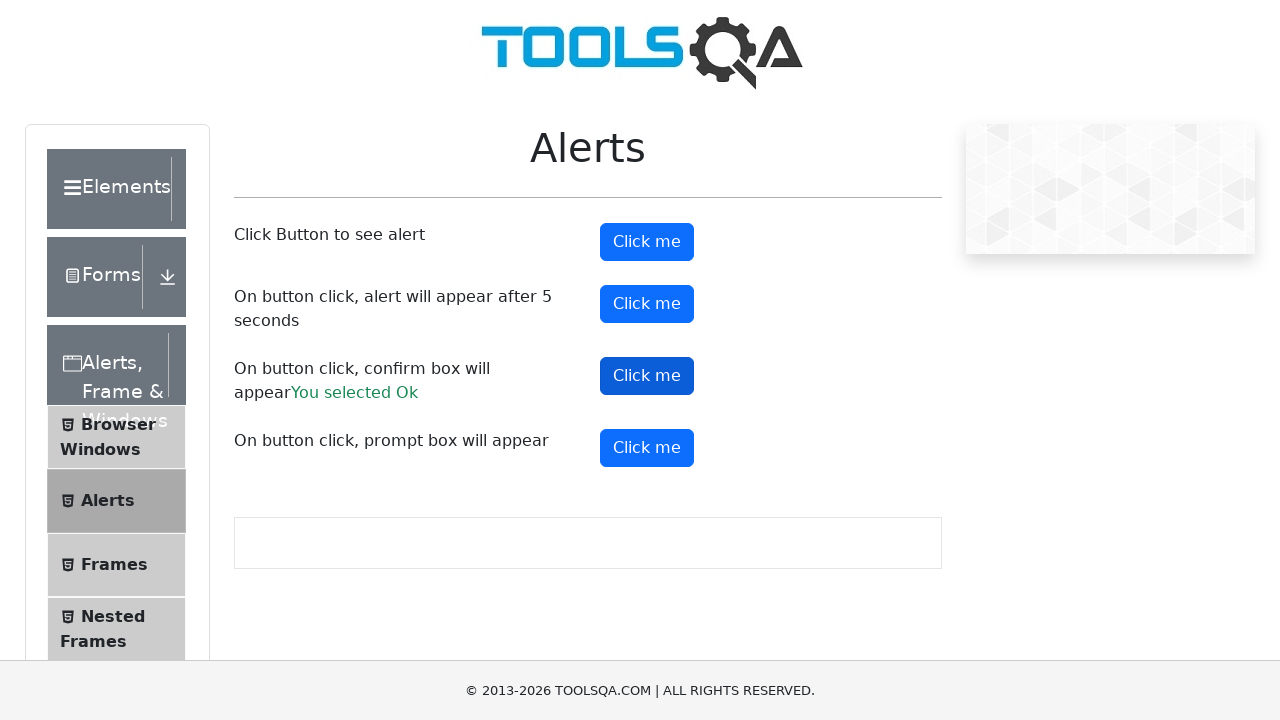